Navigates to the status codes page and verifies the footer link href

Starting URL: https://the-internet.herokuapp.com

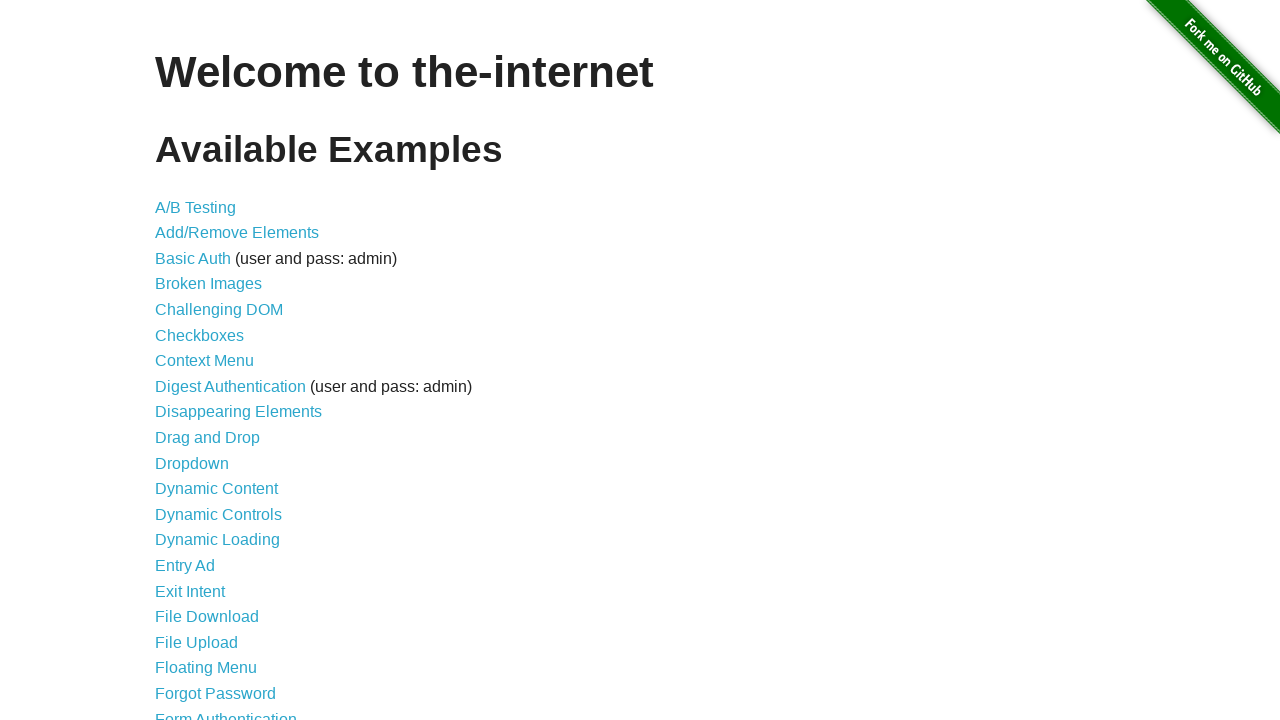

Clicked on status codes link at (203, 600) on a[href="/status_codes"]
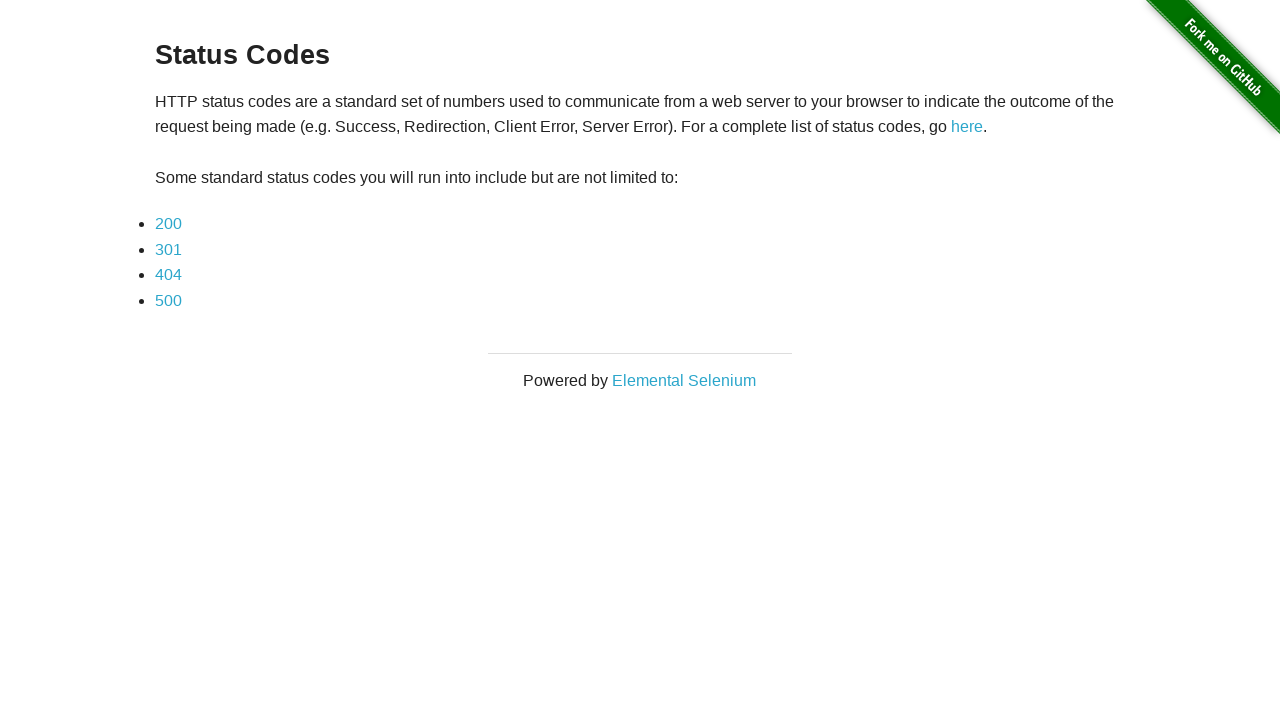

Footer link became visible
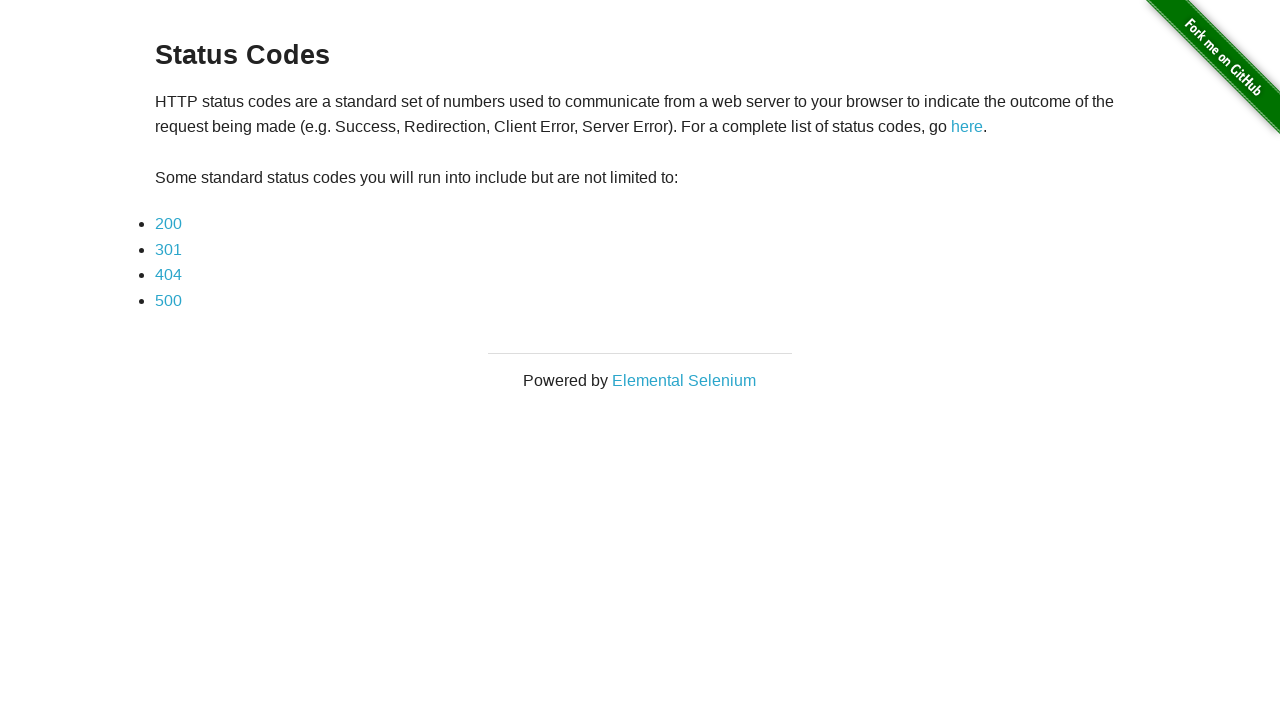

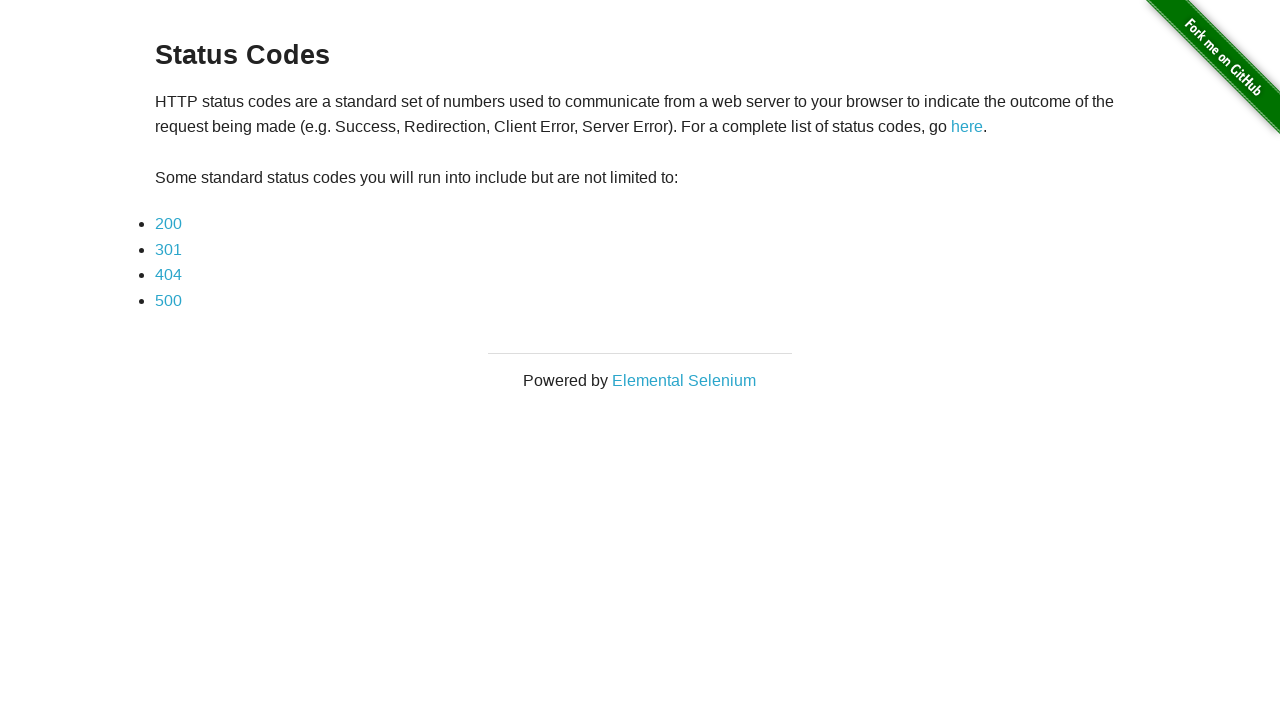